Tests click and hold selection by dragging across multiple items to select them

Starting URL: https://automationfc.github.io/jquery-selectable/

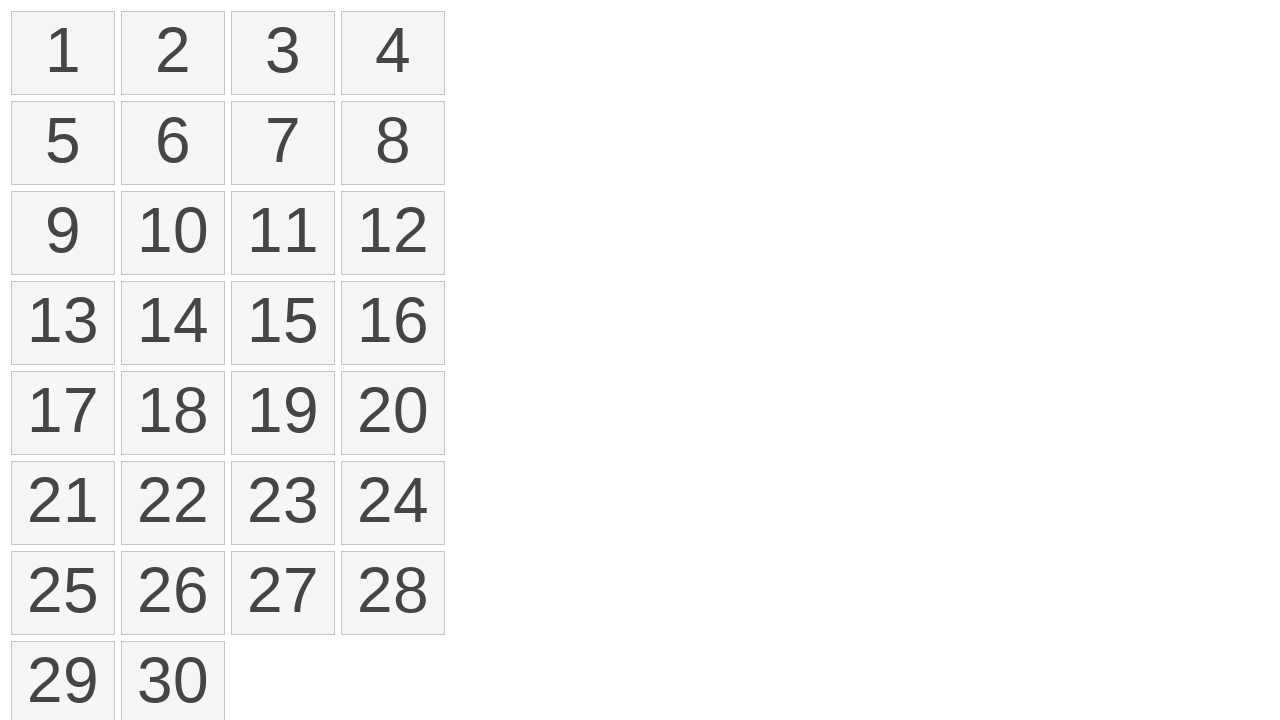

Waited for selectable list items to load
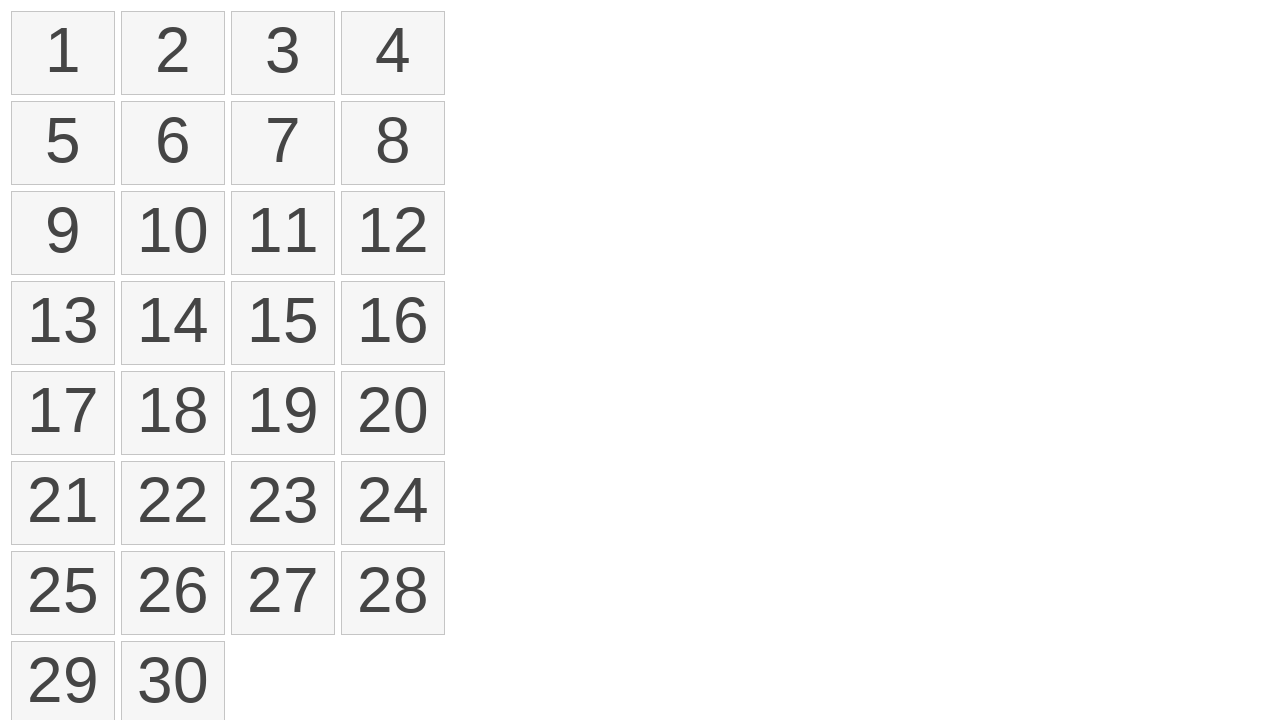

Located all selectable list items
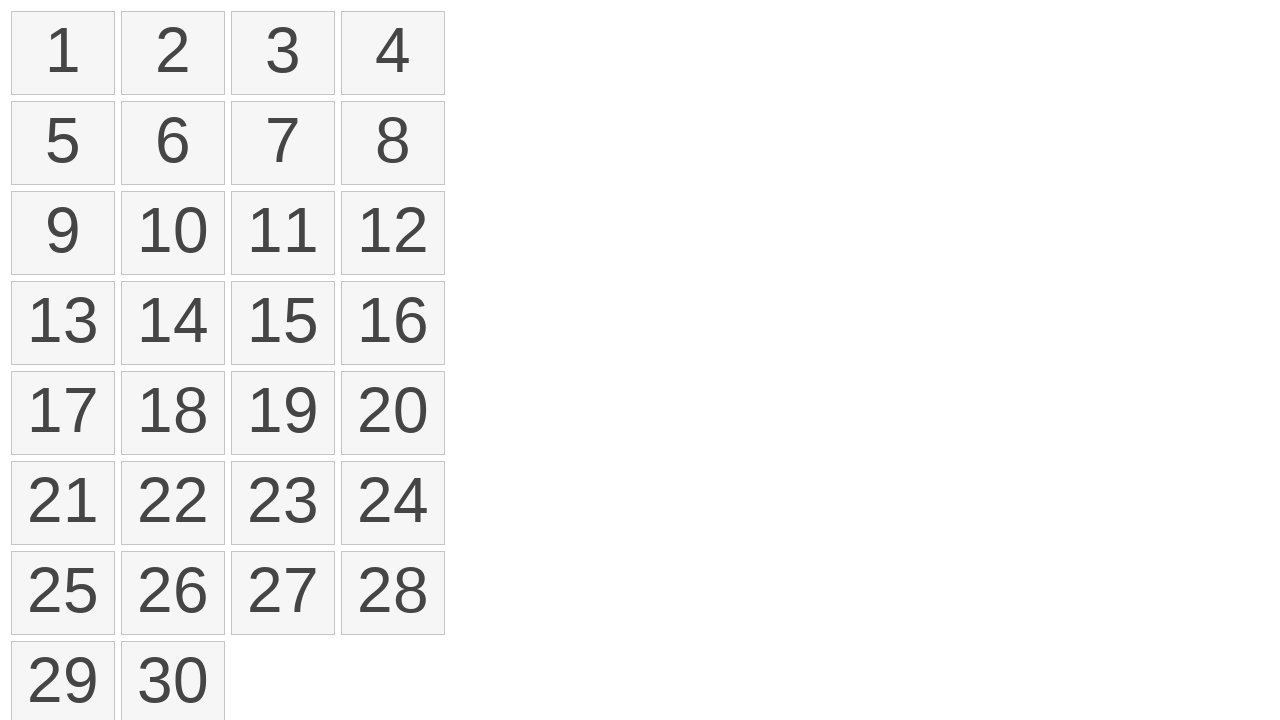

Retrieved bounding box for first item
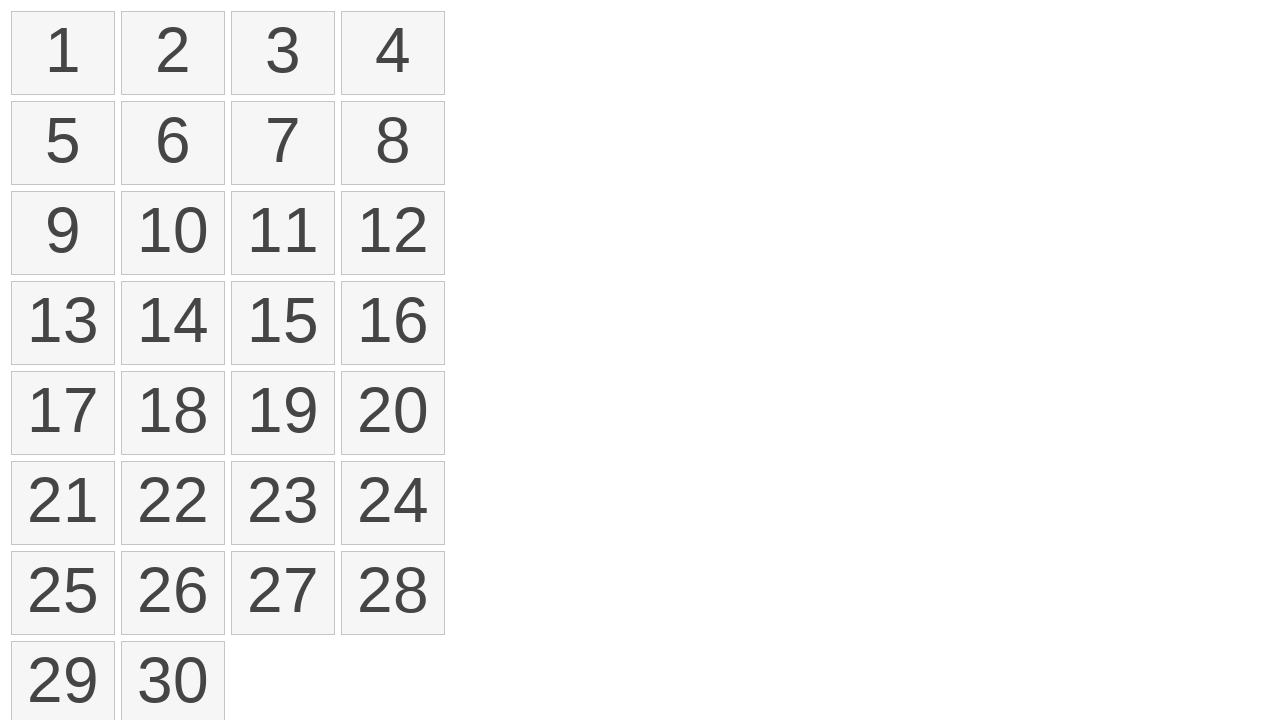

Retrieved bounding box for fourth item
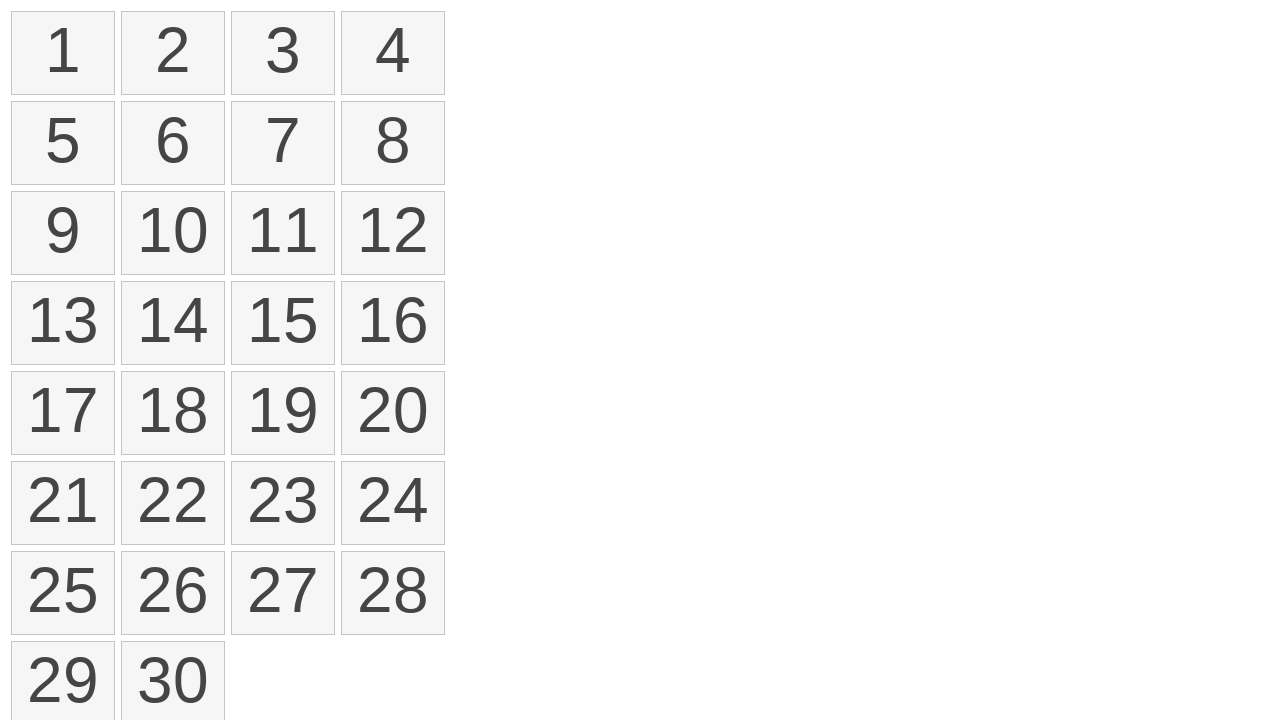

Moved mouse to center of first item at (63, 53)
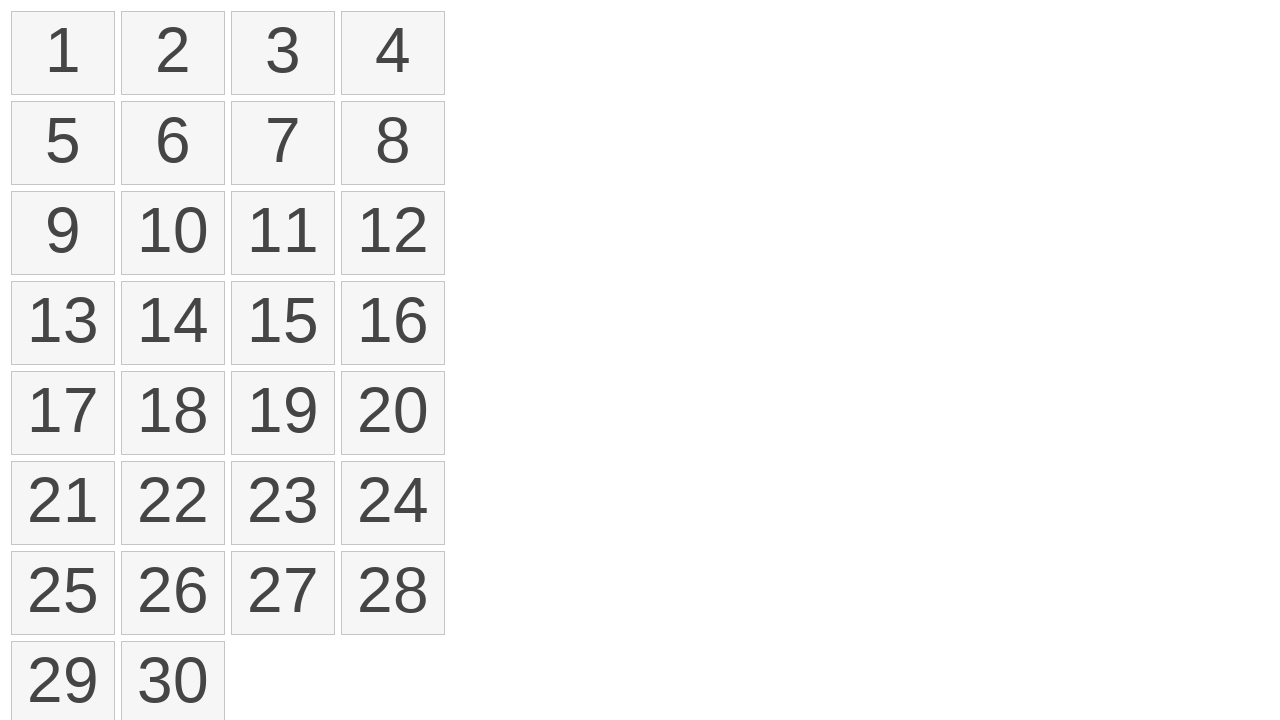

Pressed mouse button down to start selection at (63, 53)
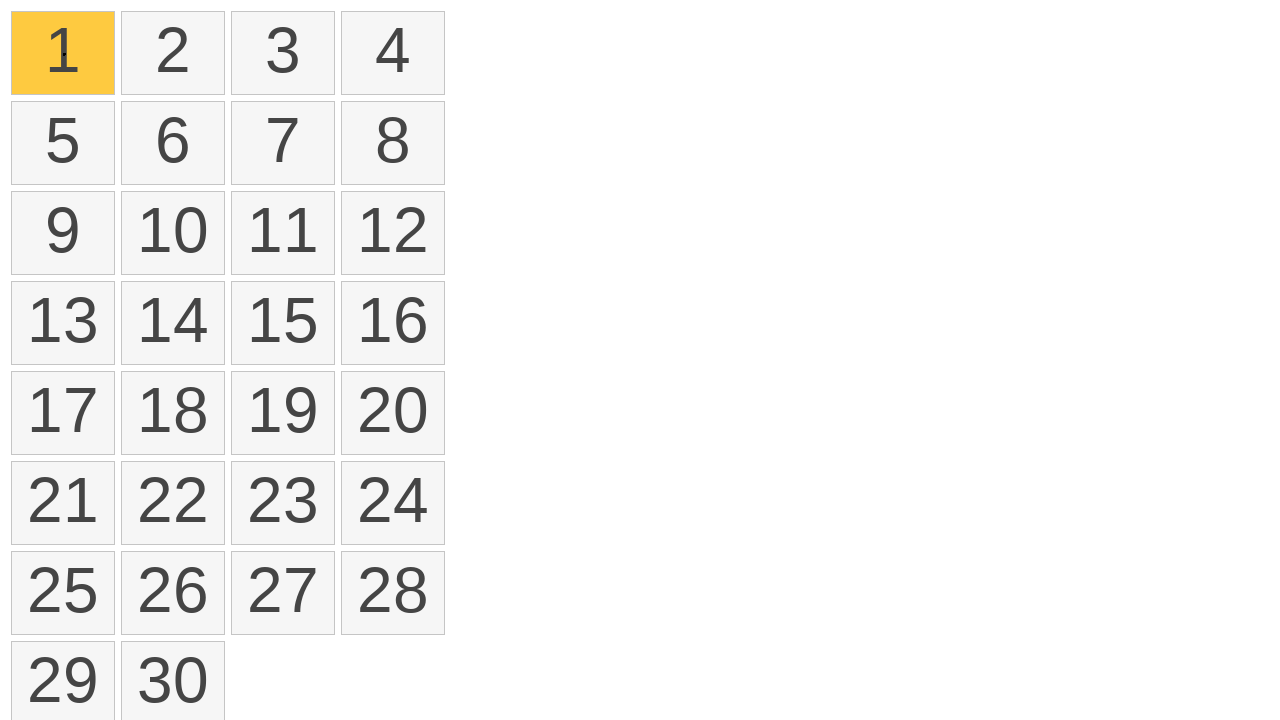

Dragged mouse to center of fourth item at (393, 53)
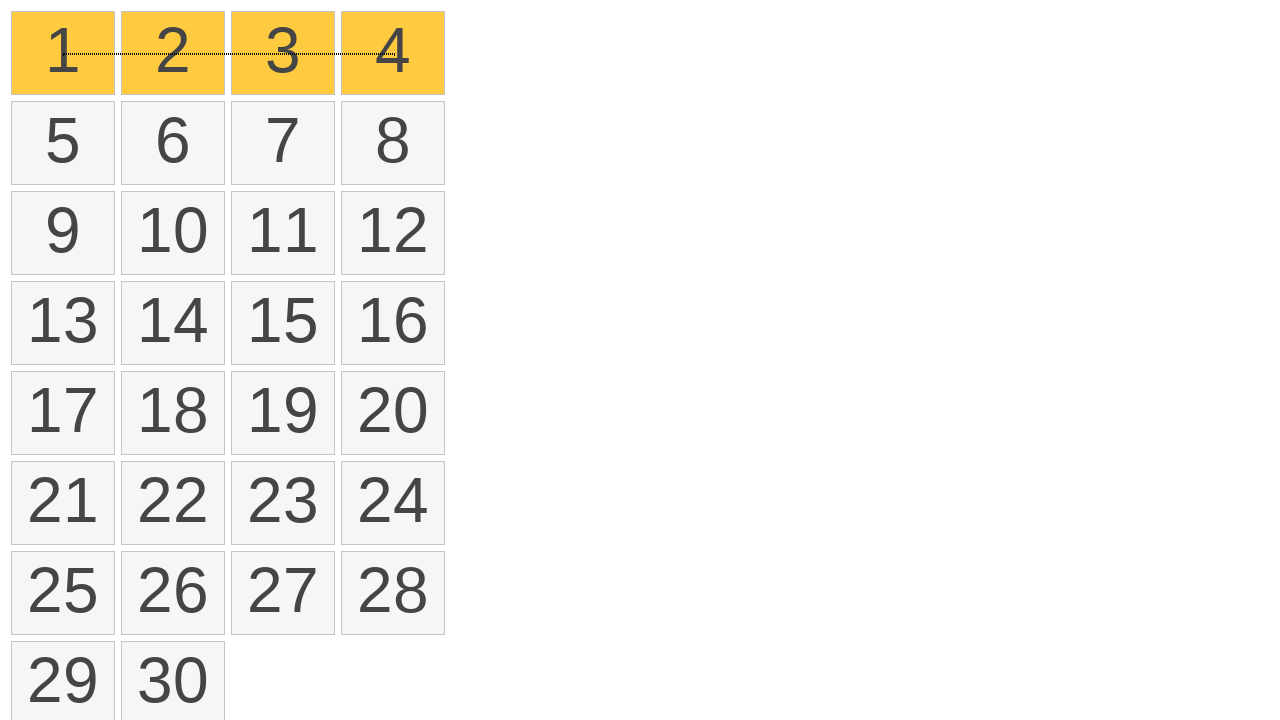

Released mouse button to complete selection drag at (393, 53)
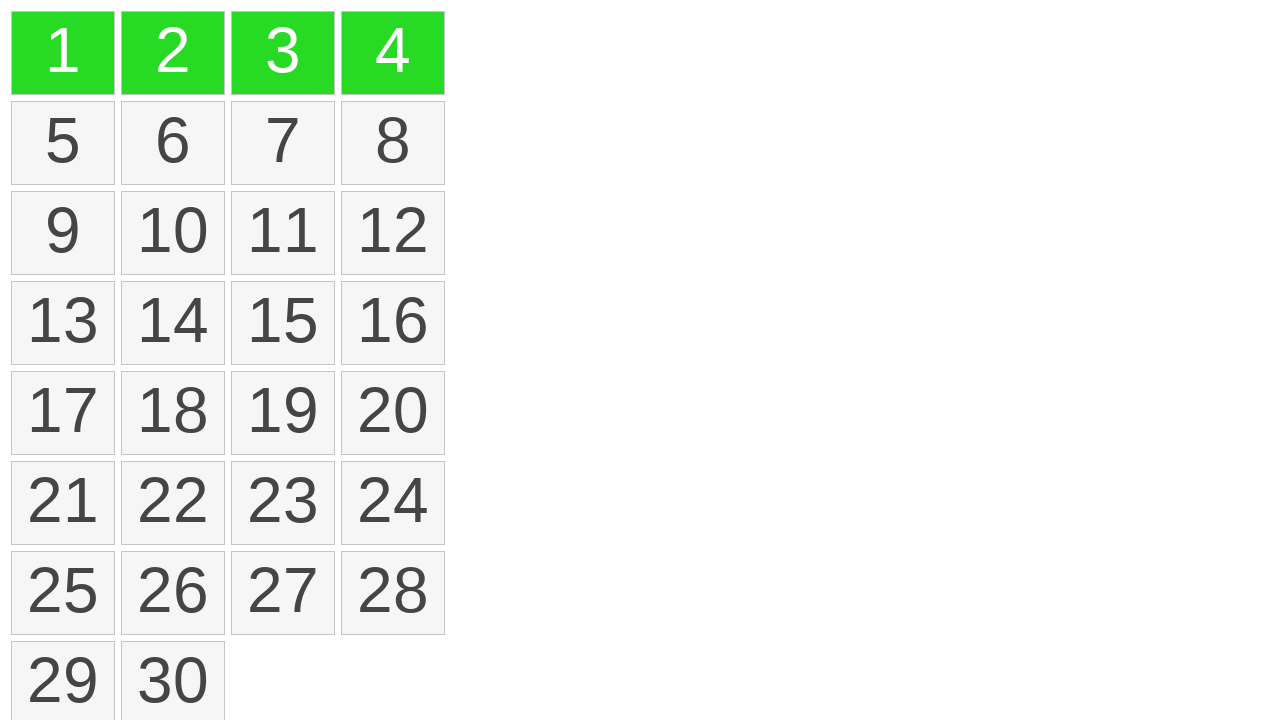

Located all selected items
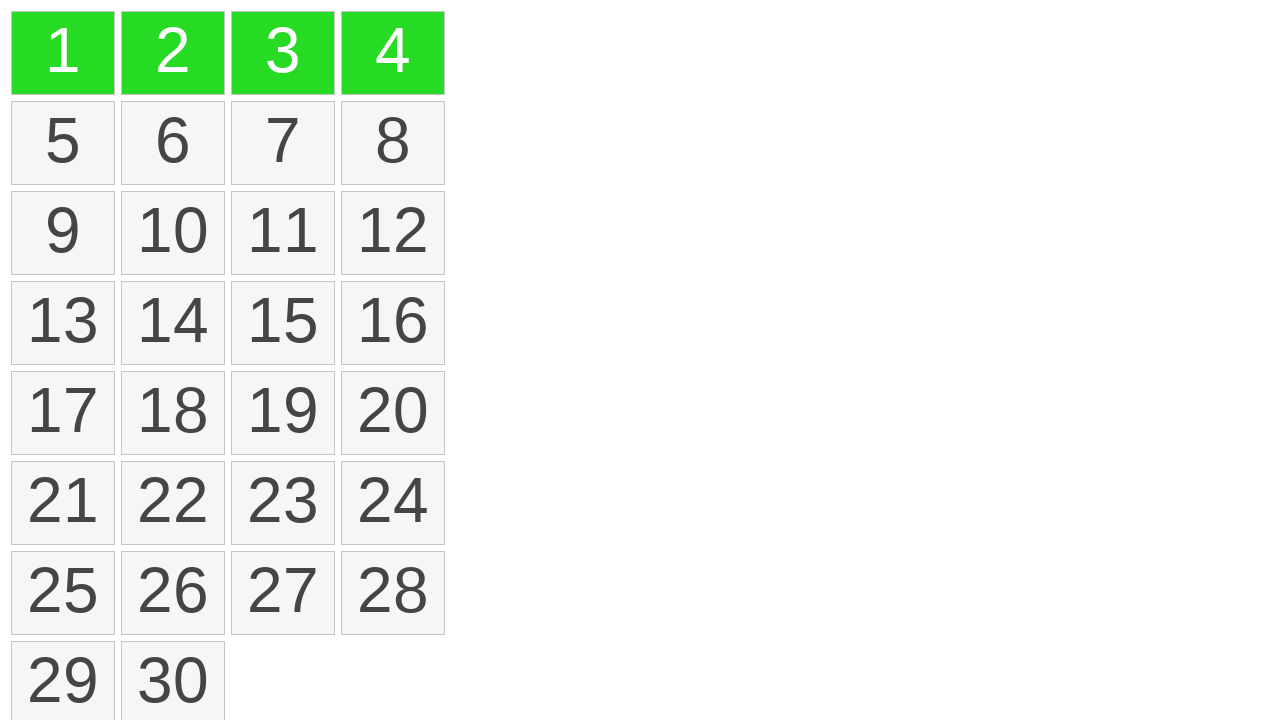

Verified that exactly 4 items are selected
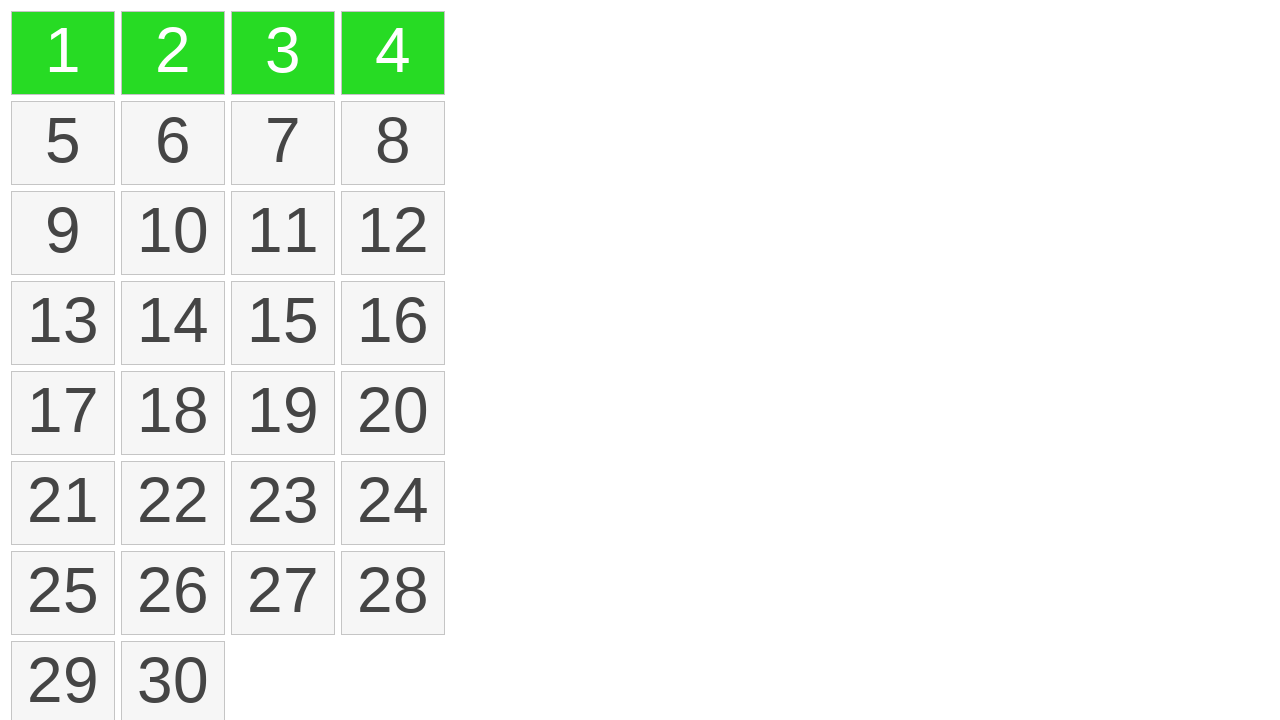

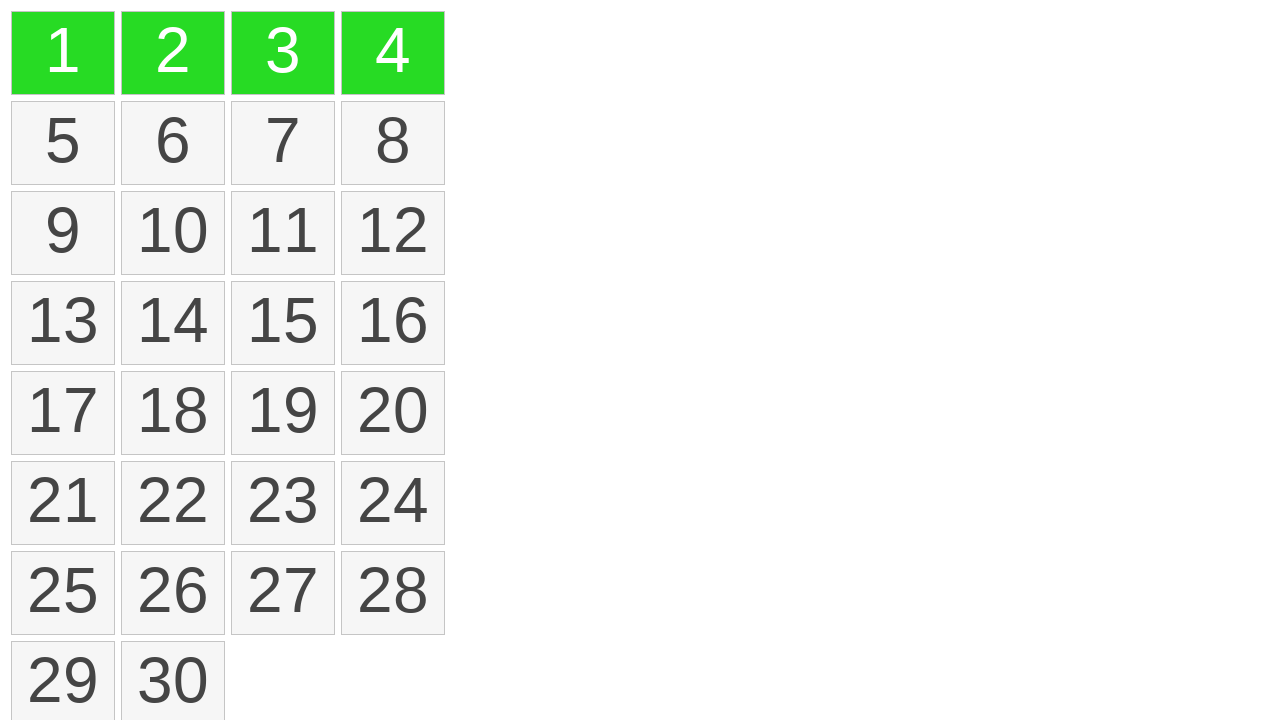